Tests jQuery UI slider functionality by switching to the demo iframe and dragging the slider handle horizontally to change its value

Starting URL: https://www.jqueryui.com/slider

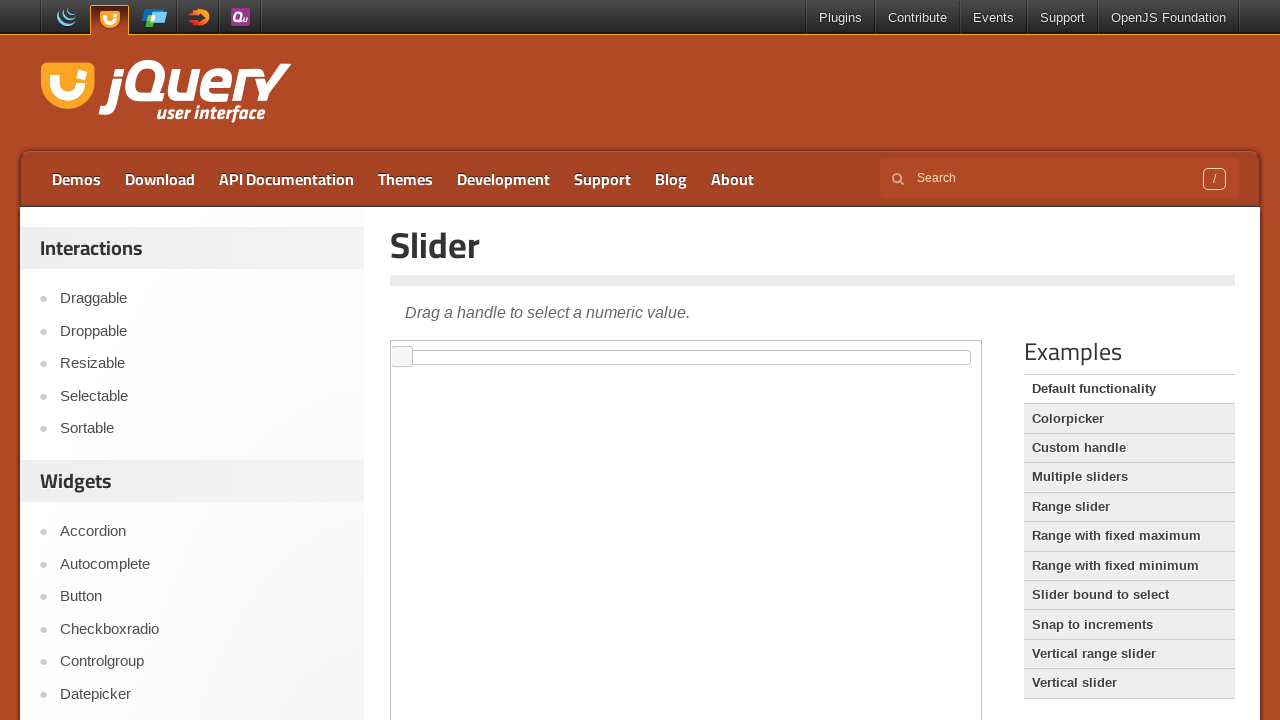

Located demo iframe containing the slider
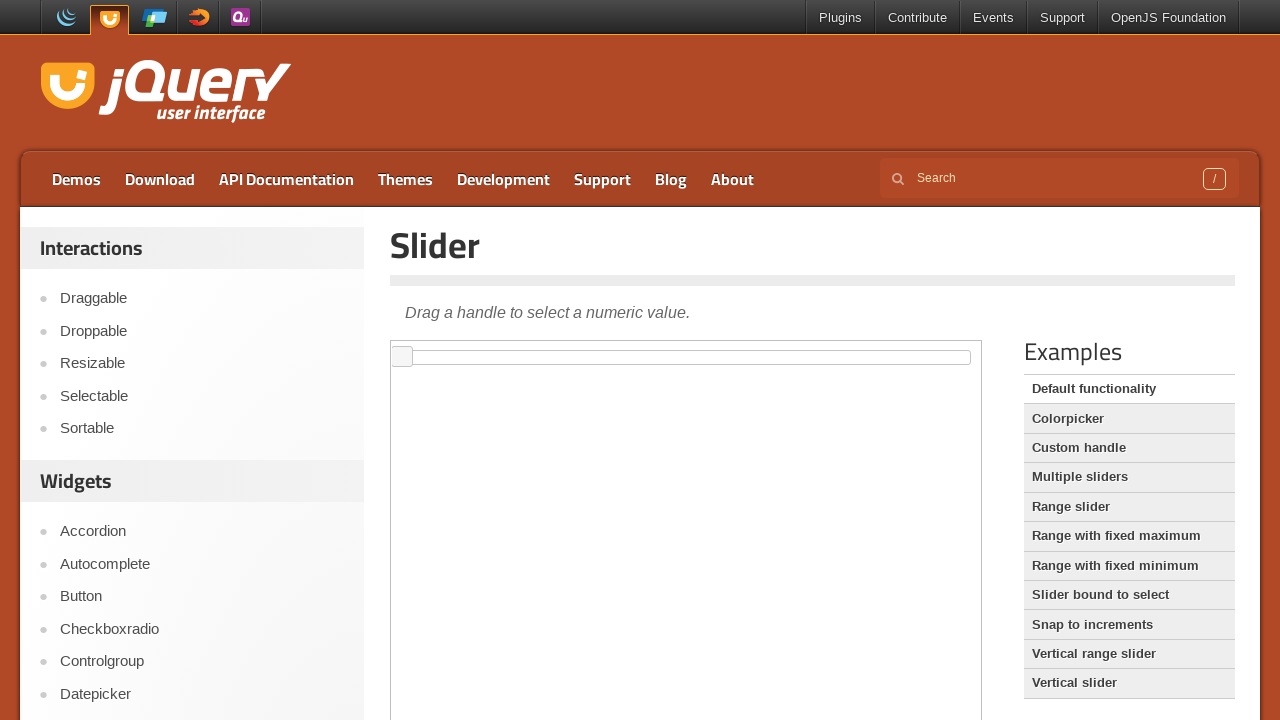

Located slider element in the demo iframe
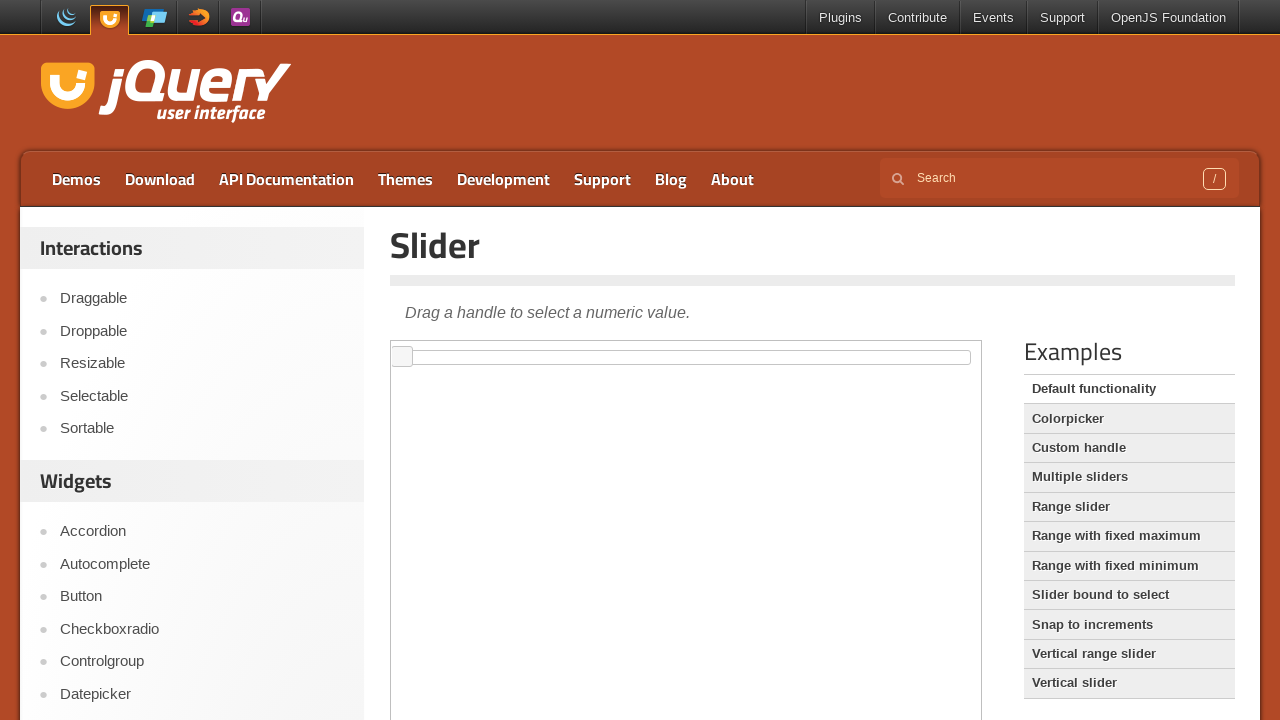

Retrieved bounding box of slider element
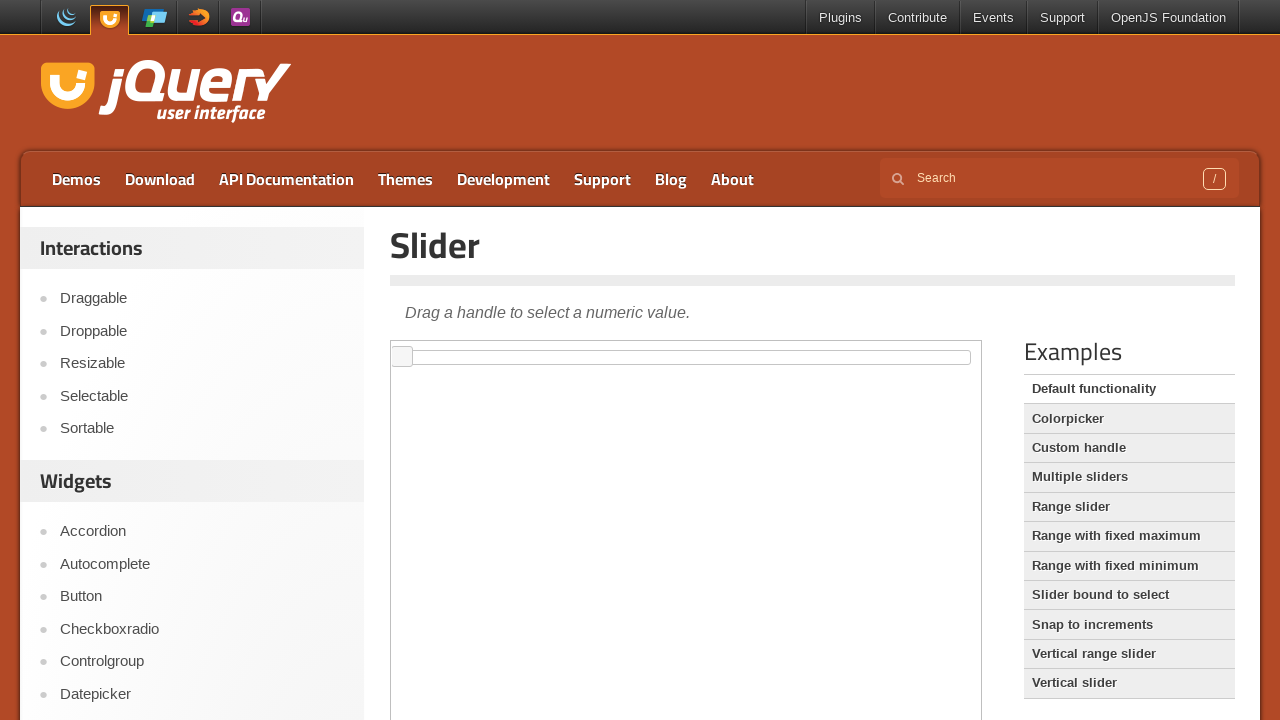

Moved mouse to the center of the slider handle at (686, 357)
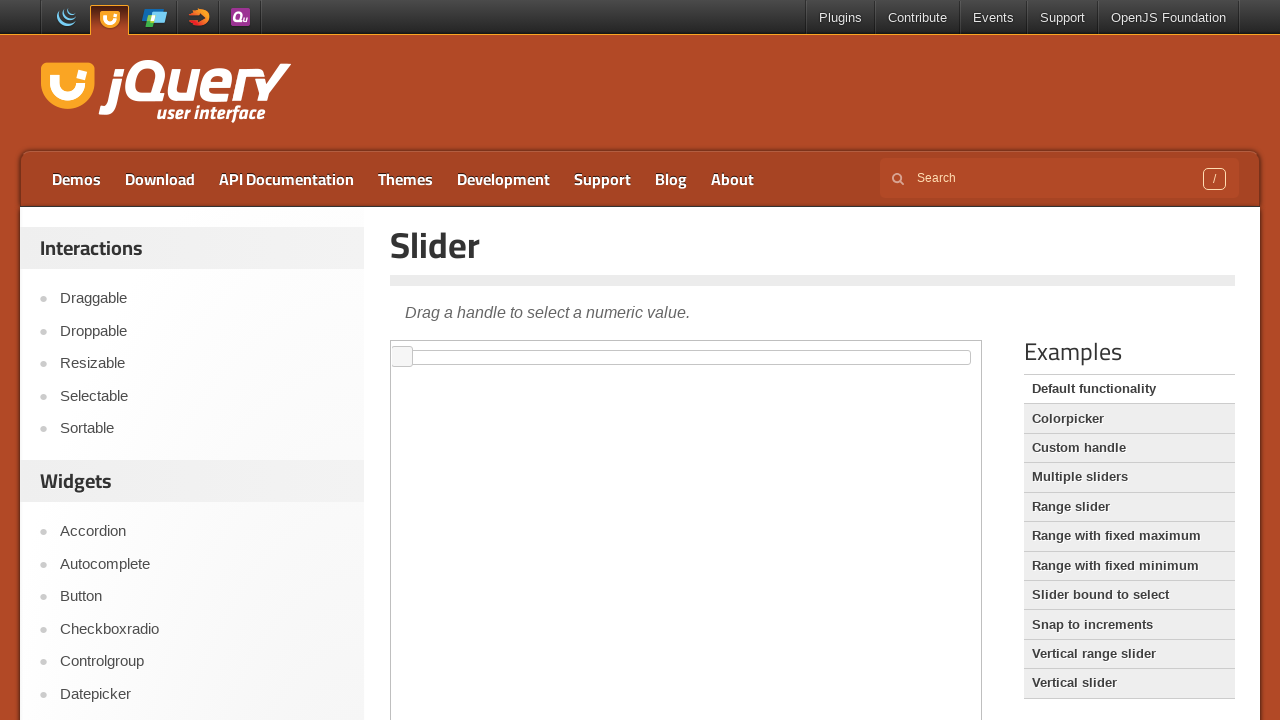

Pressed mouse button down on slider handle at (686, 357)
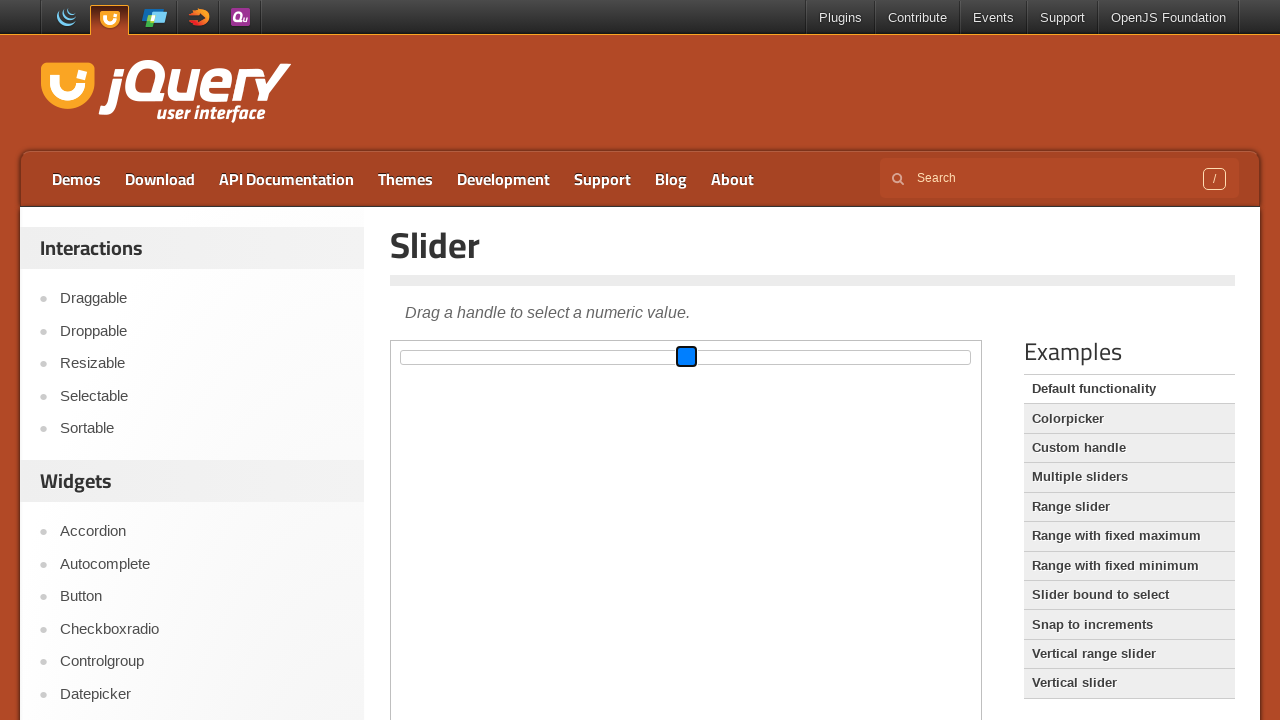

Dragged slider handle 200 pixels to the right at (886, 357)
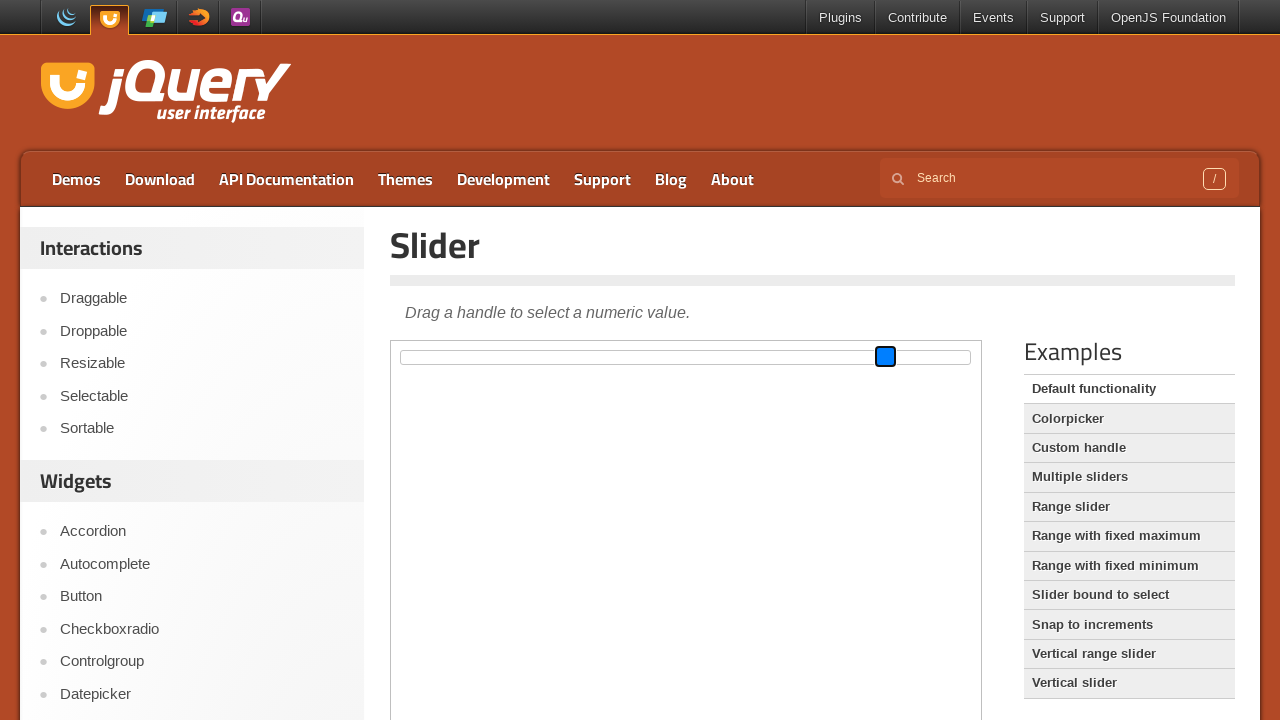

Released mouse button to complete slider drag at (886, 357)
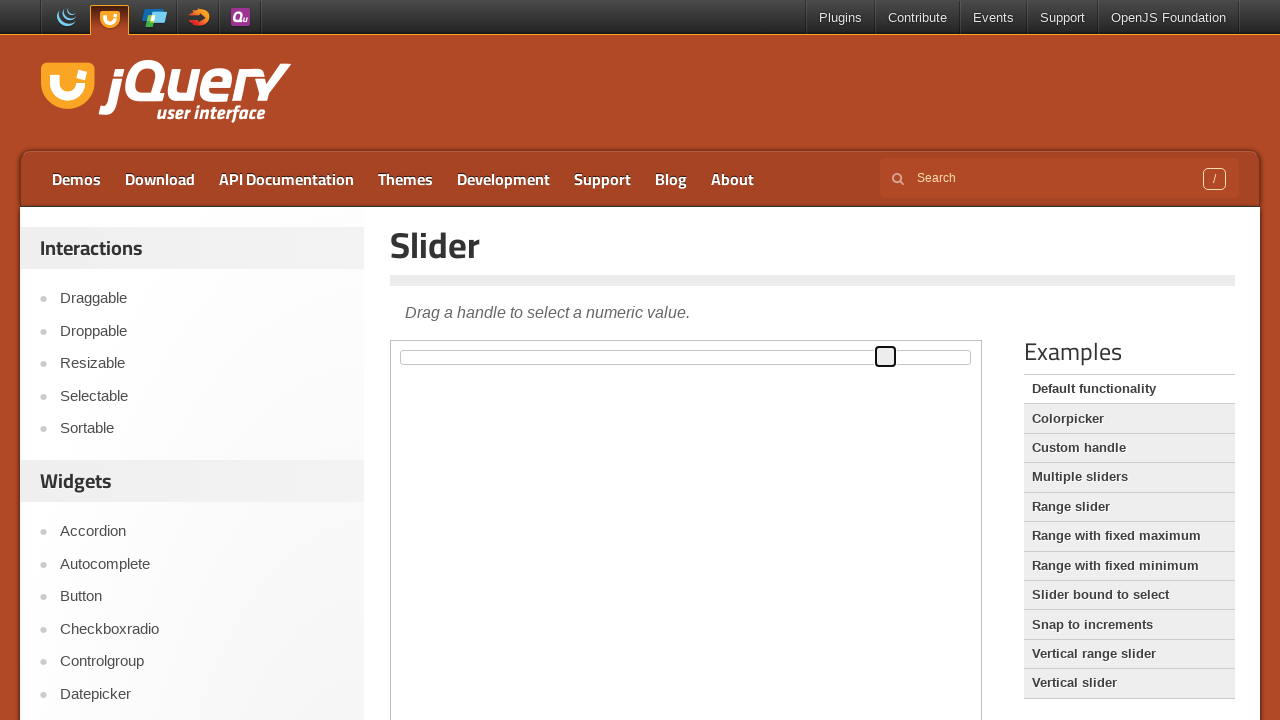

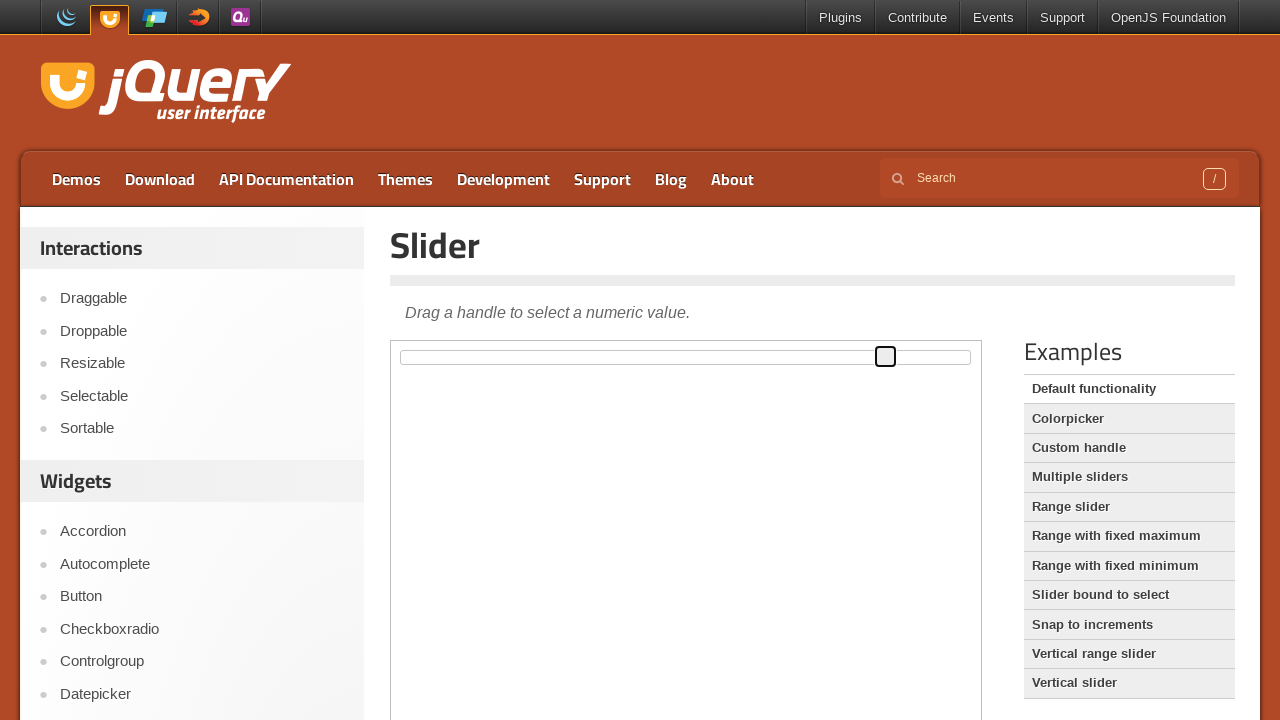